Tests table search functionality by navigating to Table Sort & Search page and entering a search query

Starting URL: https://www.lambdatest.com/selenium-playground/

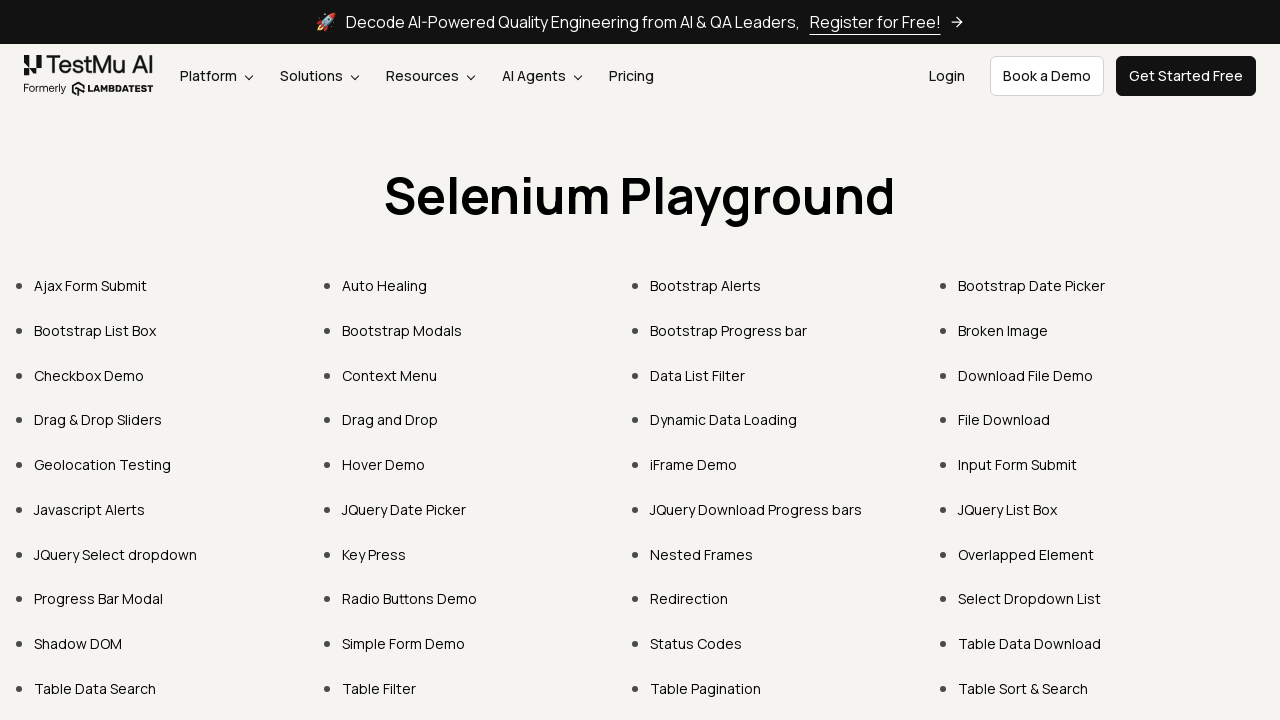

Clicked on Table Sort & Search link at (1023, 688) on text=Table Sort & Search
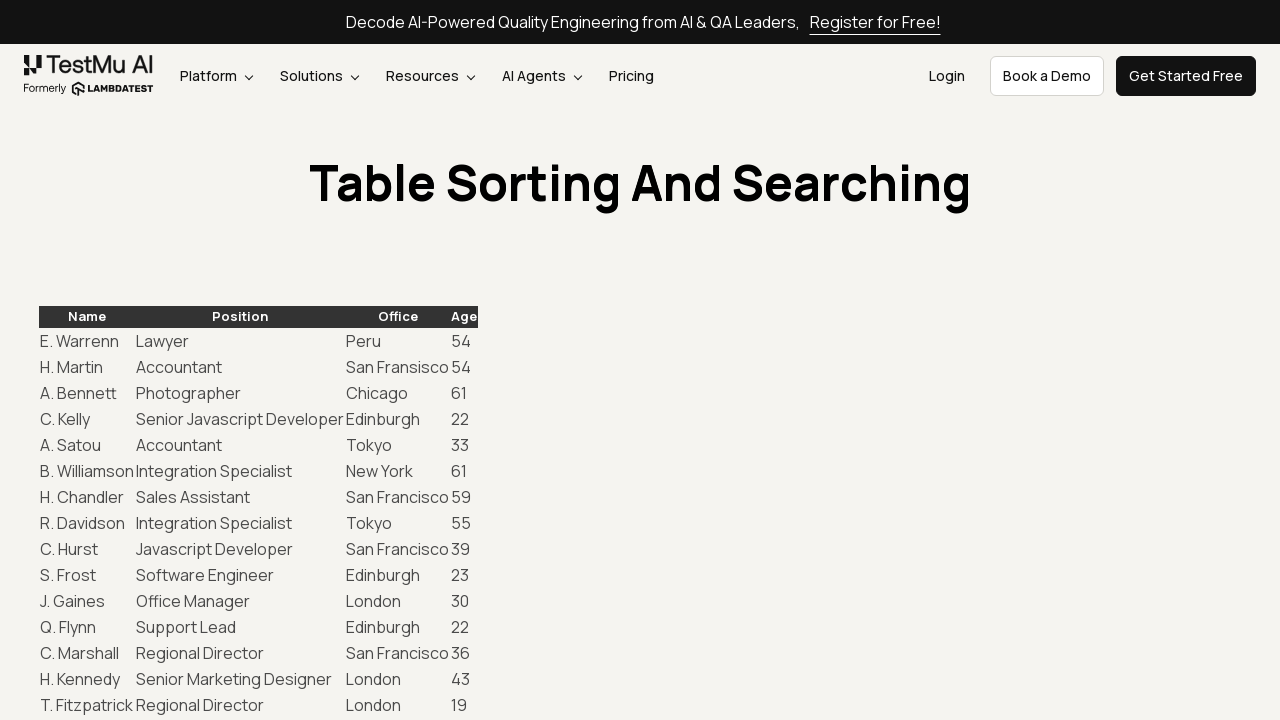

Entered search query 'A. Ramos' in the search box on //div[@id='example_filter']//input[@type='search']
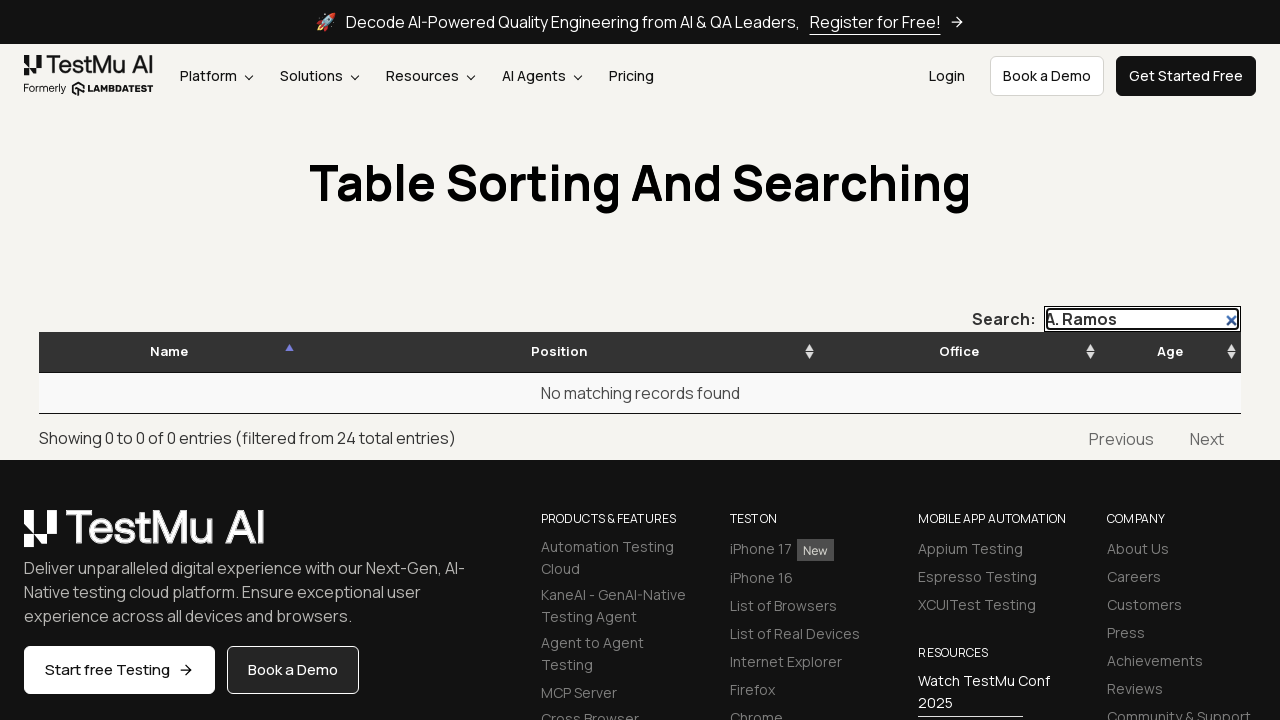

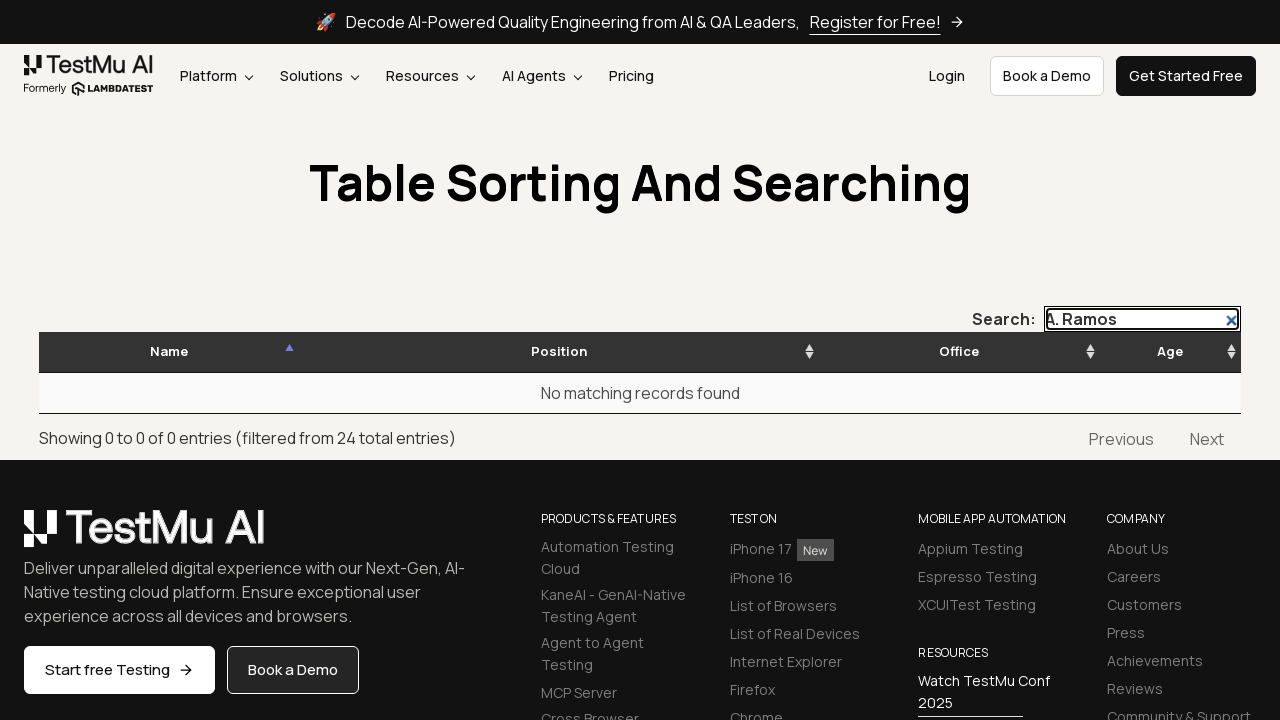